Tests a registration form by filling in first name, last name, and email fields, then submitting the form and verifying the success message is displayed.

Starting URL: http://suninjuly.github.io/registration1.html

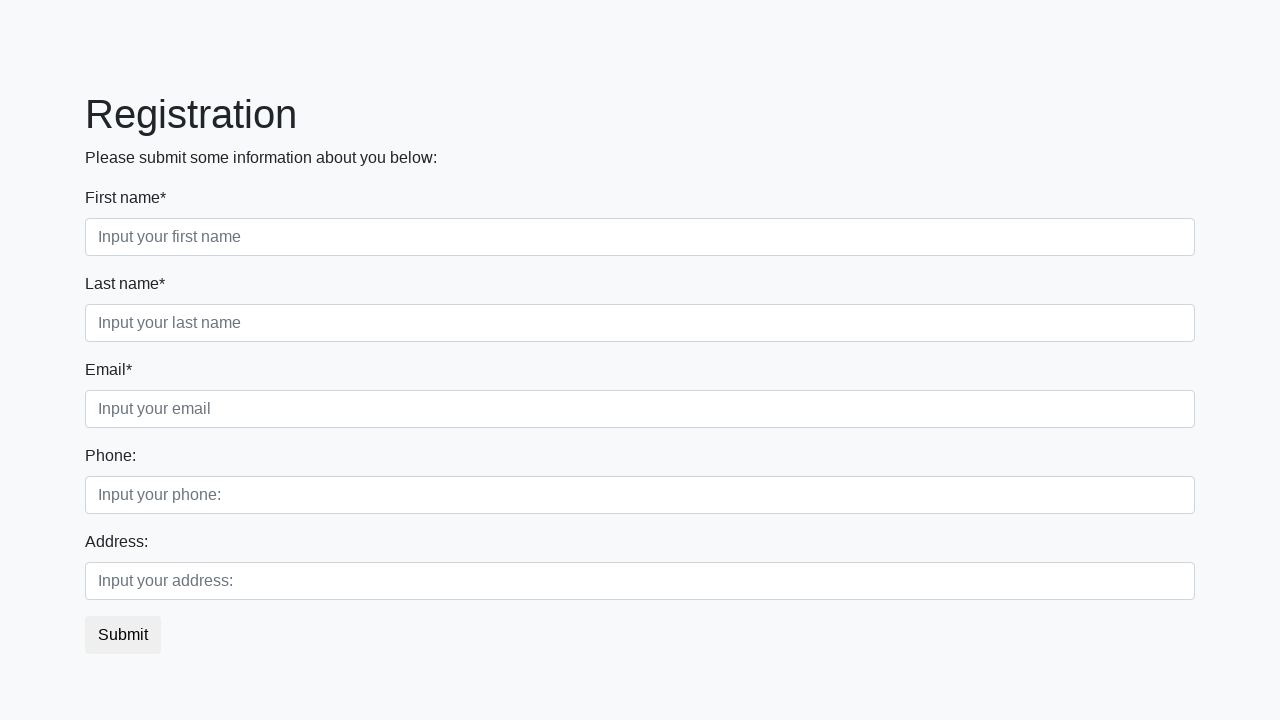

Filled first name field with 'Ivan' on input[type="text"][placeholder="Input your first name"]
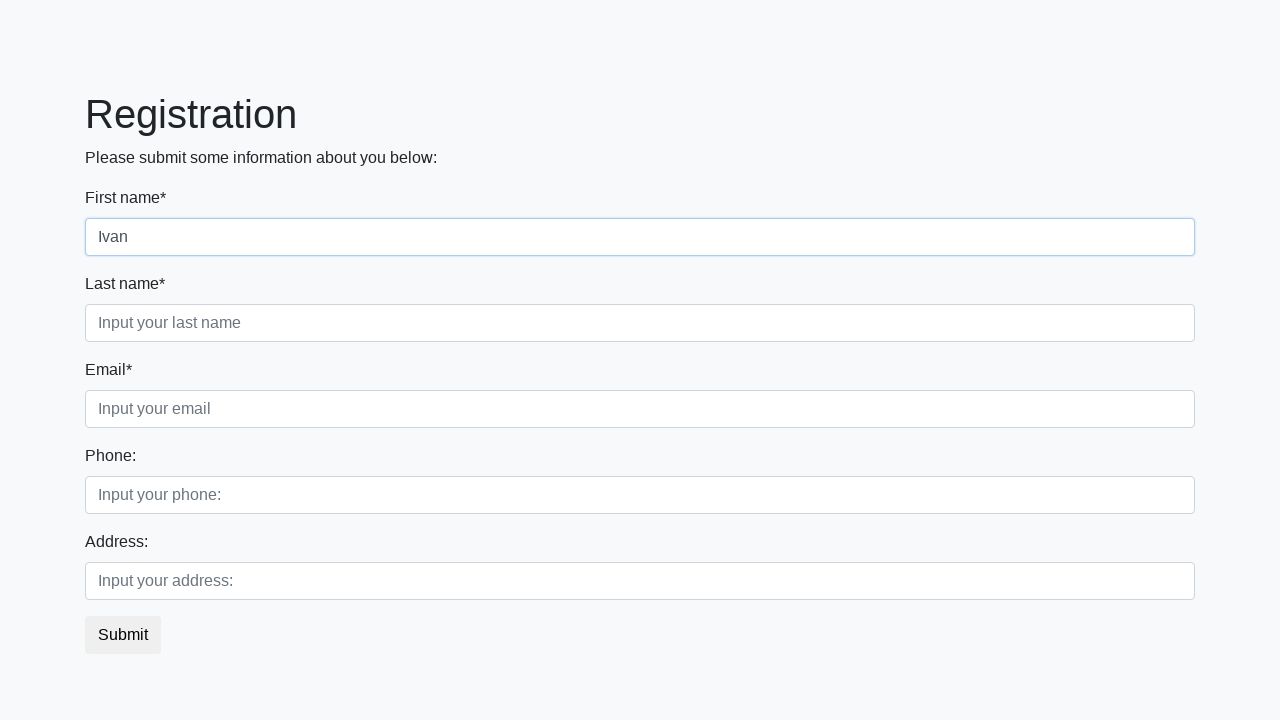

Filled last name field with 'Petrov' on input[type="text"][placeholder="Input your last name"]
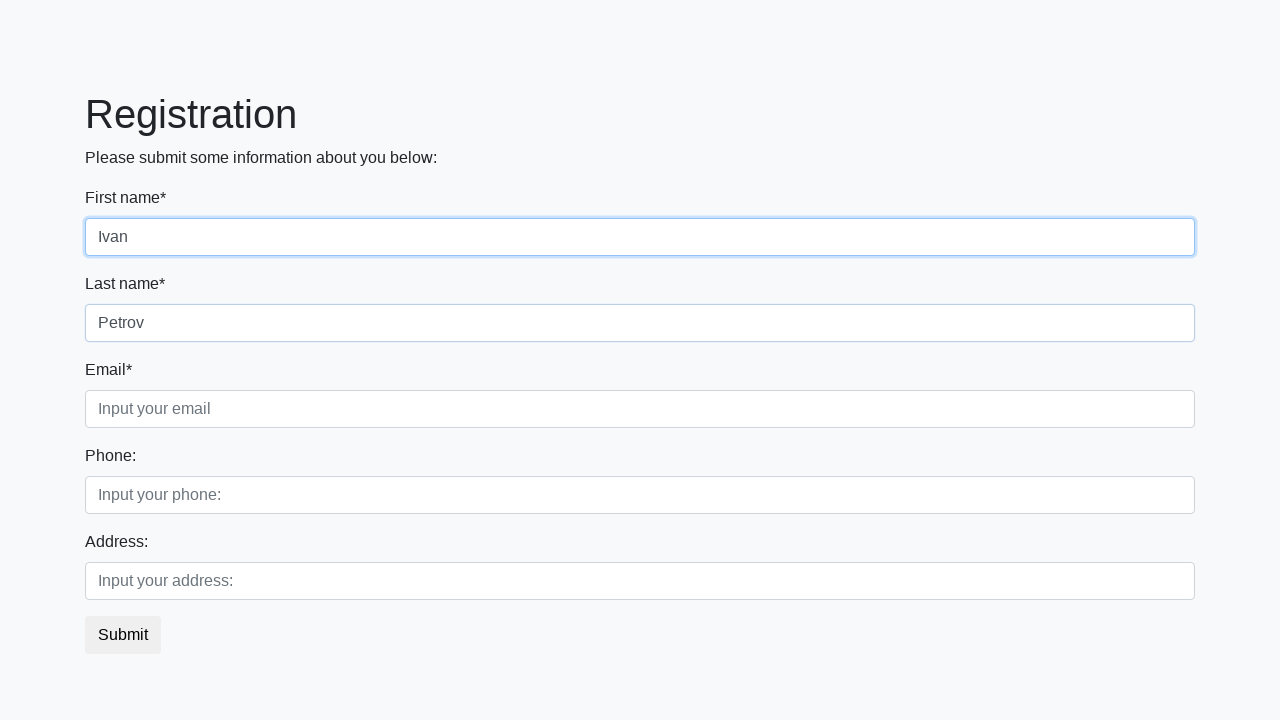

Filled email field with 'ipetr@gmail.com' on input[type="text"][placeholder="Input your email"]
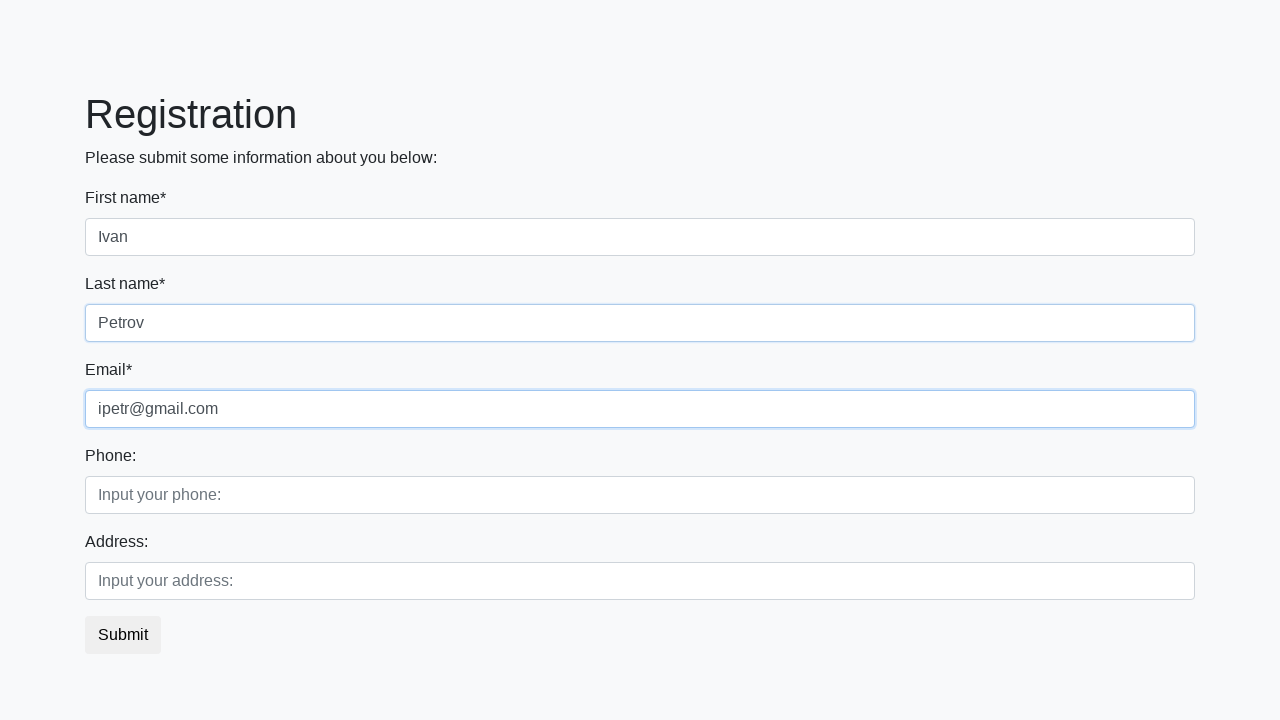

Clicked submit button to register at (123, 635) on button.btn
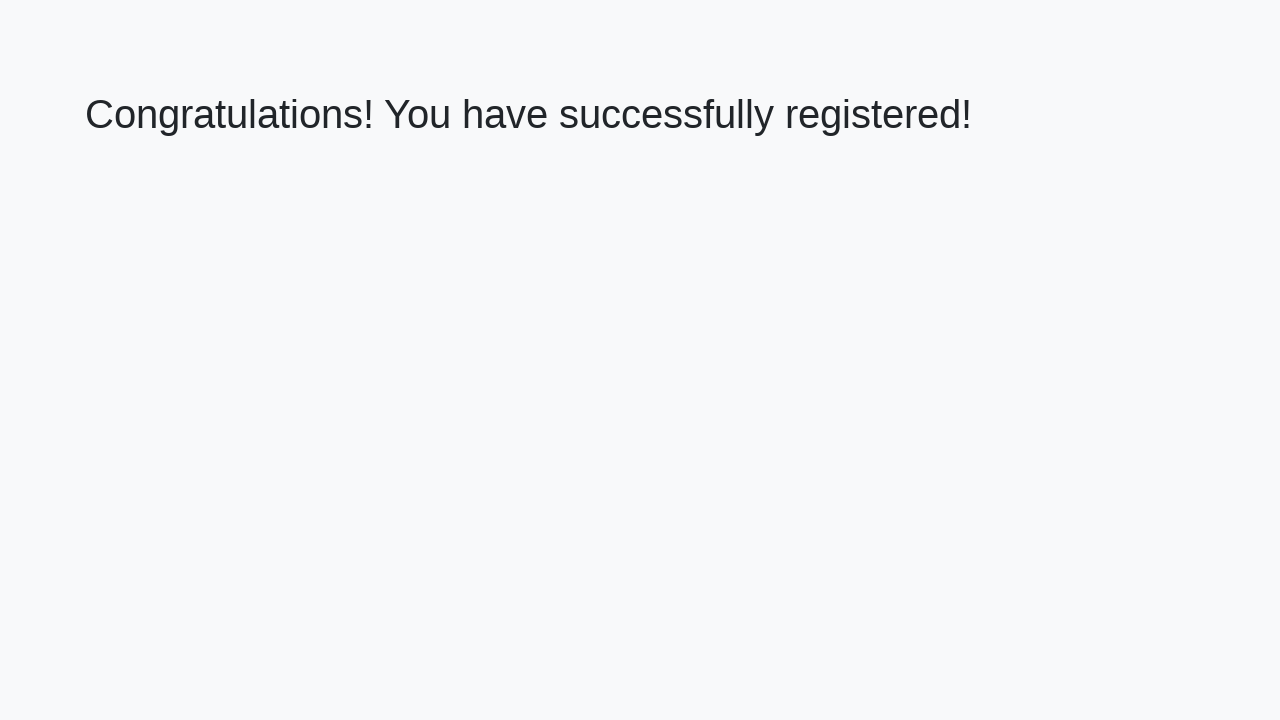

Success message appeared on page
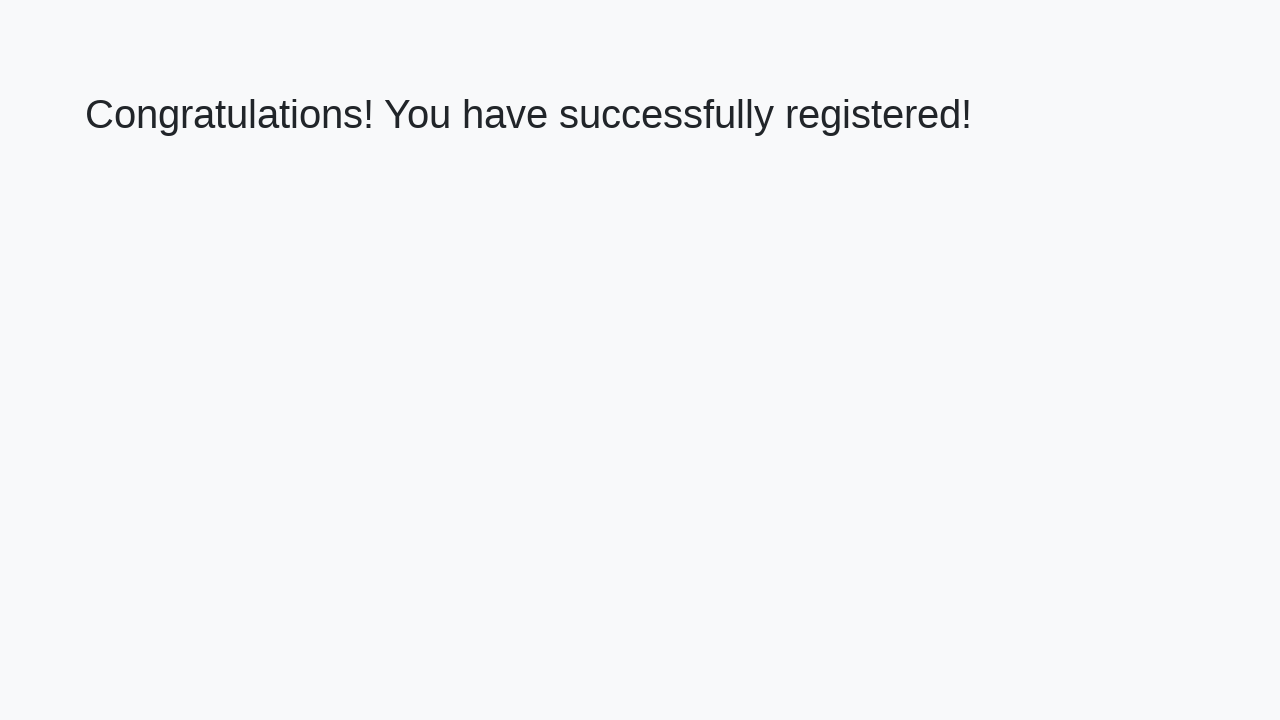

Retrieved success message text: 'Congratulations! You have successfully registered!'
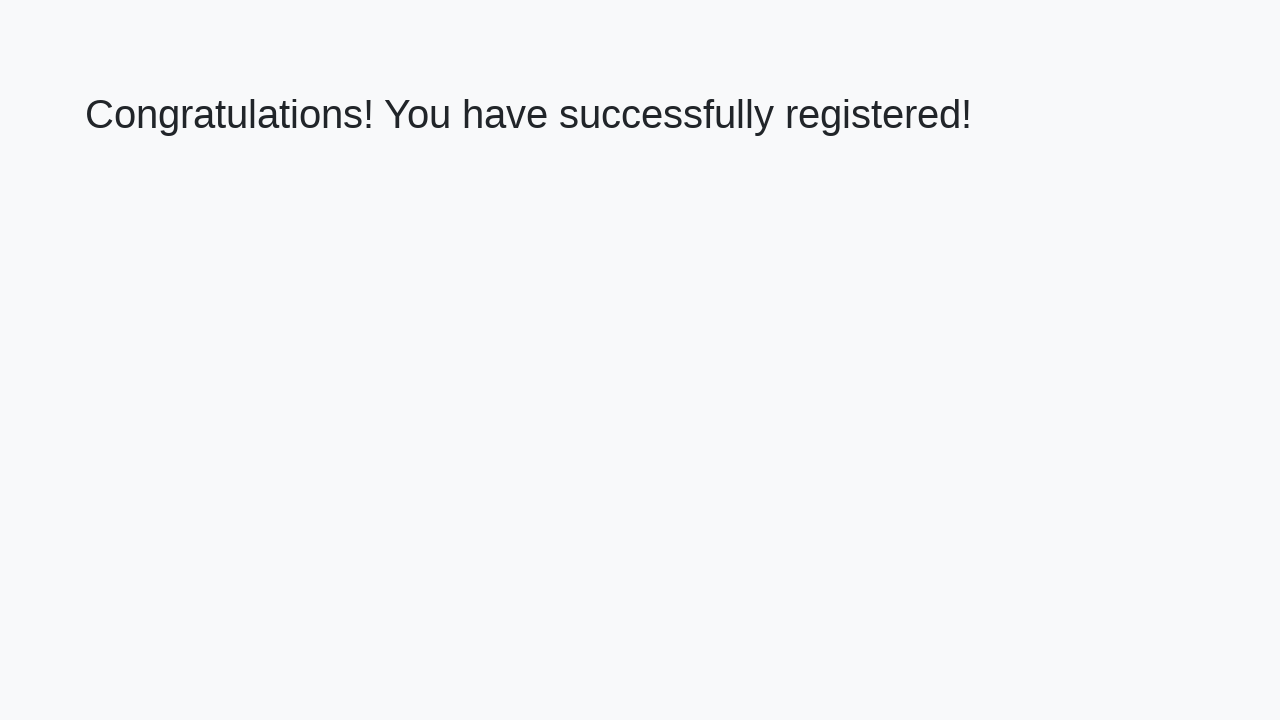

Verified success message is correct
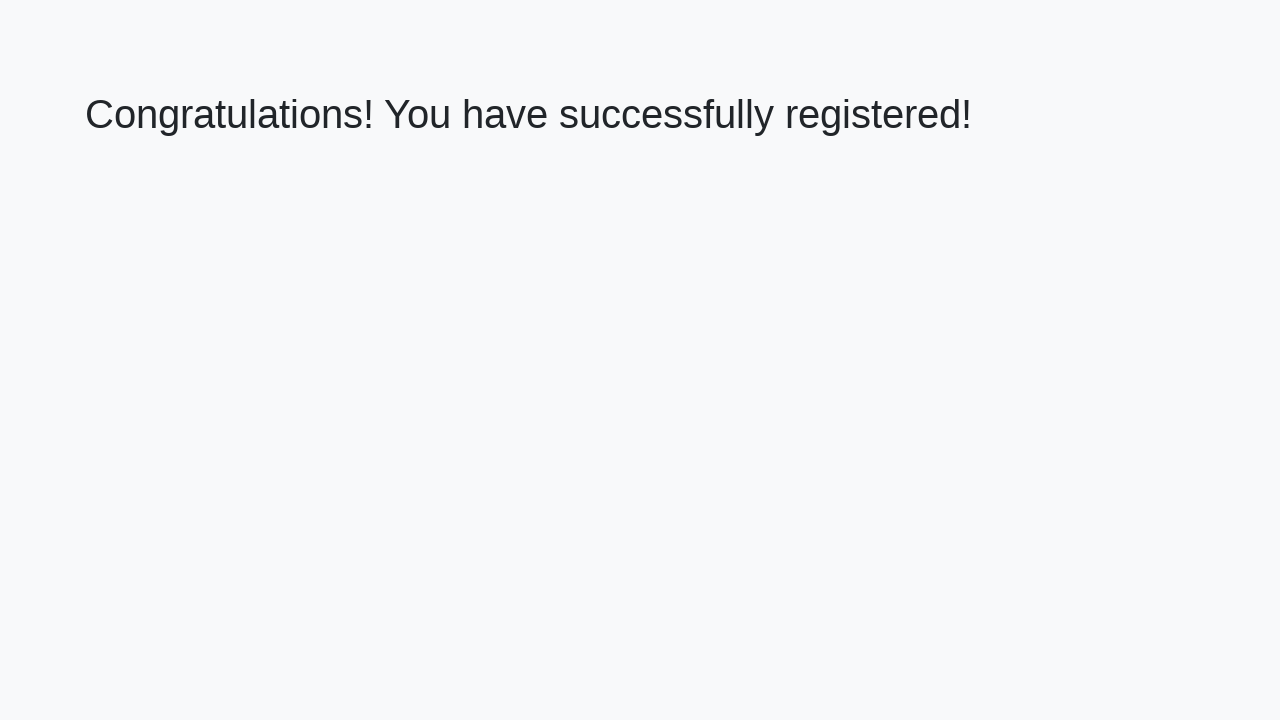

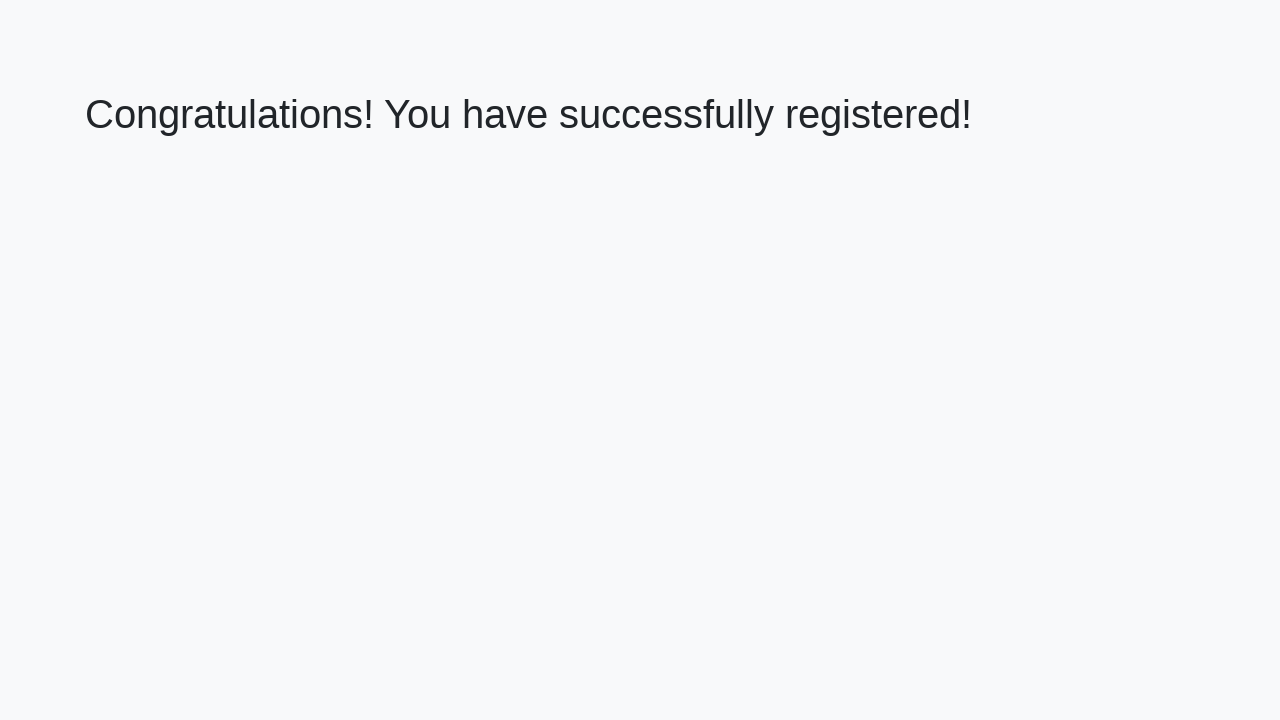